Scrolls to the bottom of the page and then back to the top to test page scrolling functionality

Starting URL: https://cursoautomacao.netlify.app/desafios.html

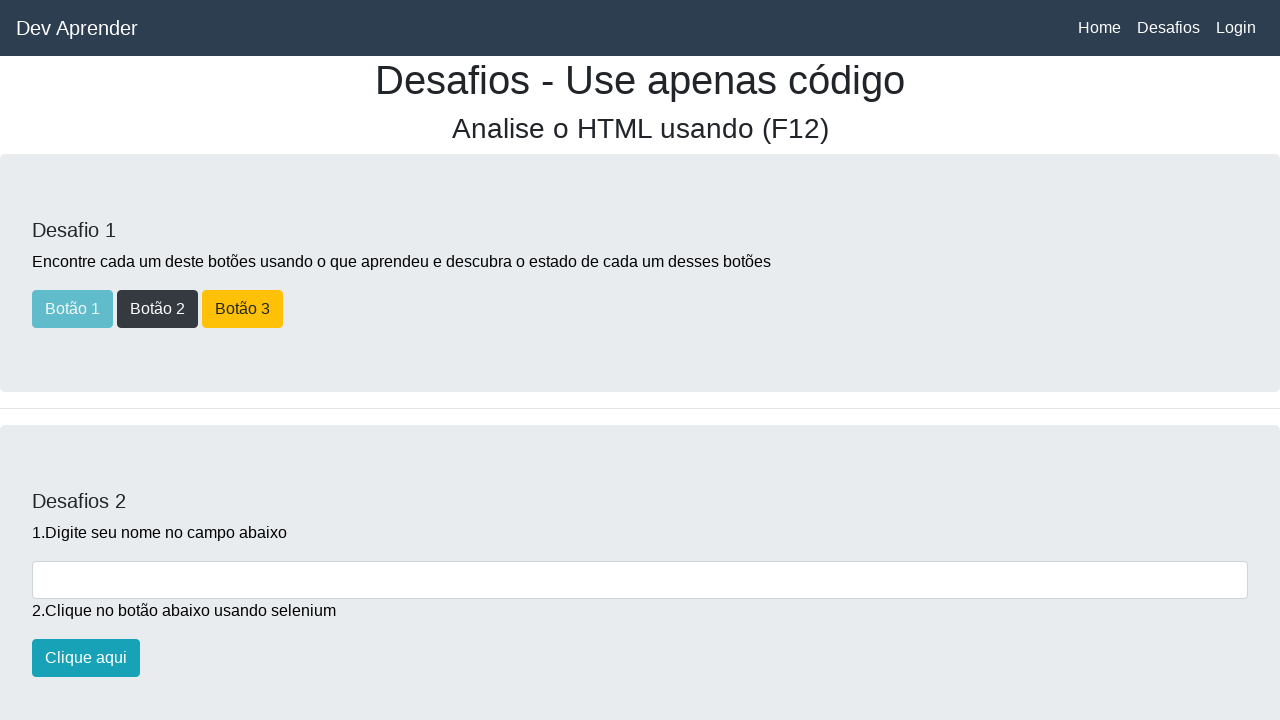

Scrolled to the bottom of the page
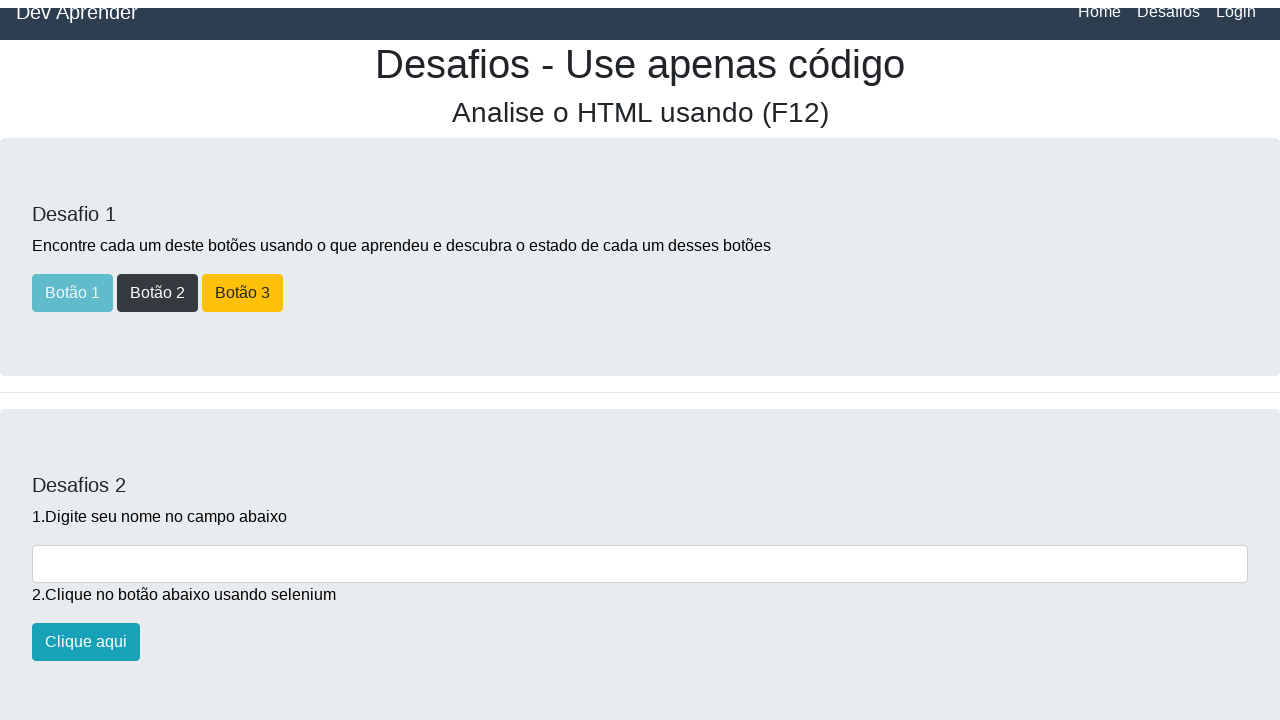

Waited 1 second at bottom of page
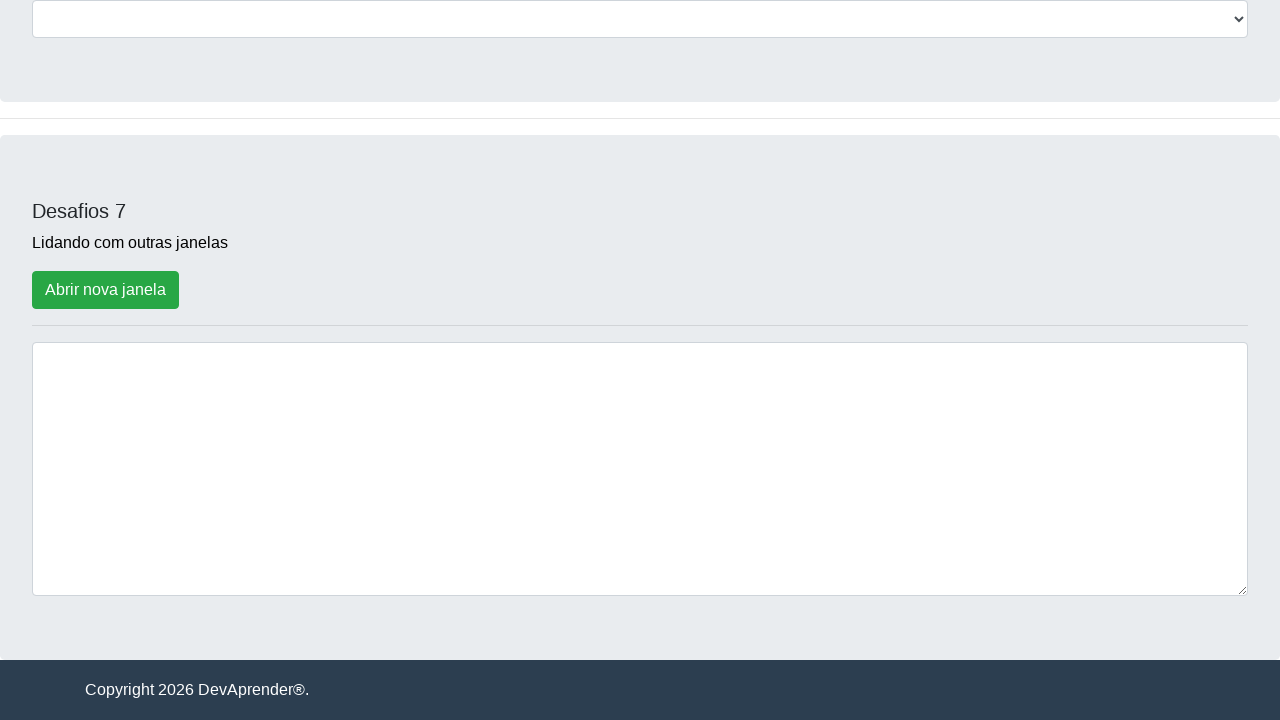

Scrolled back to the top of the page
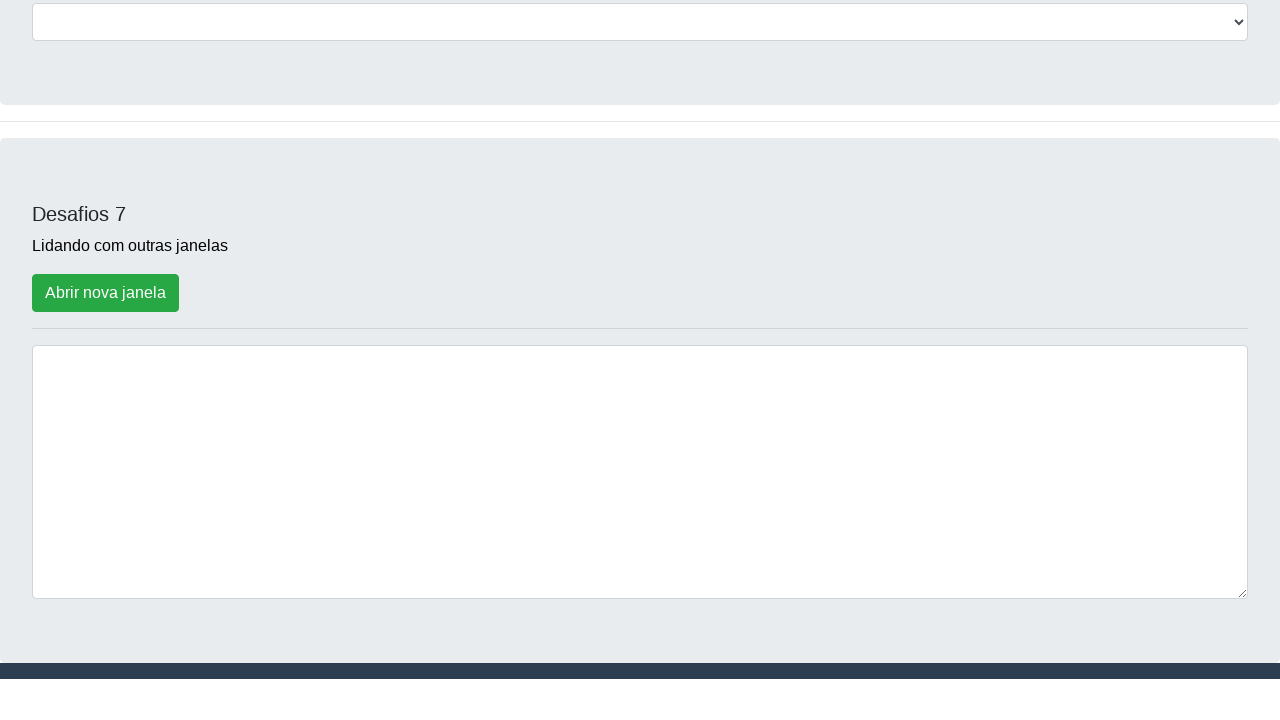

Waited 2 seconds at top of page
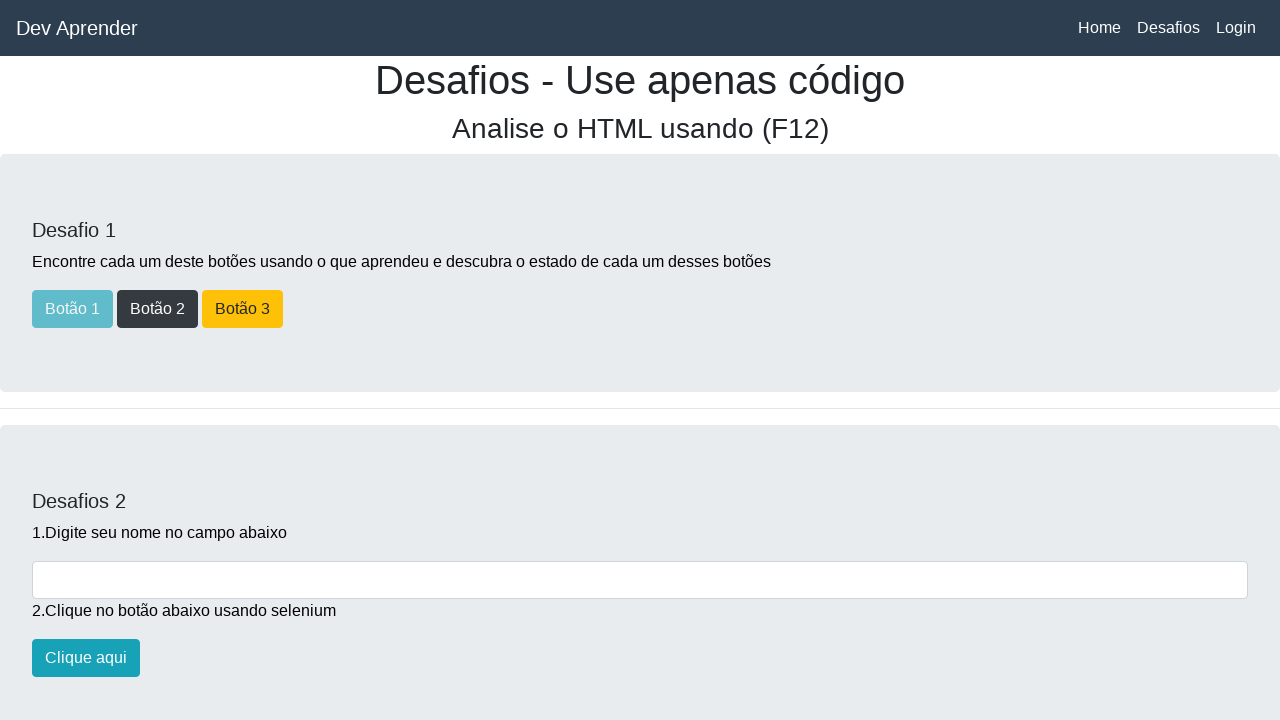

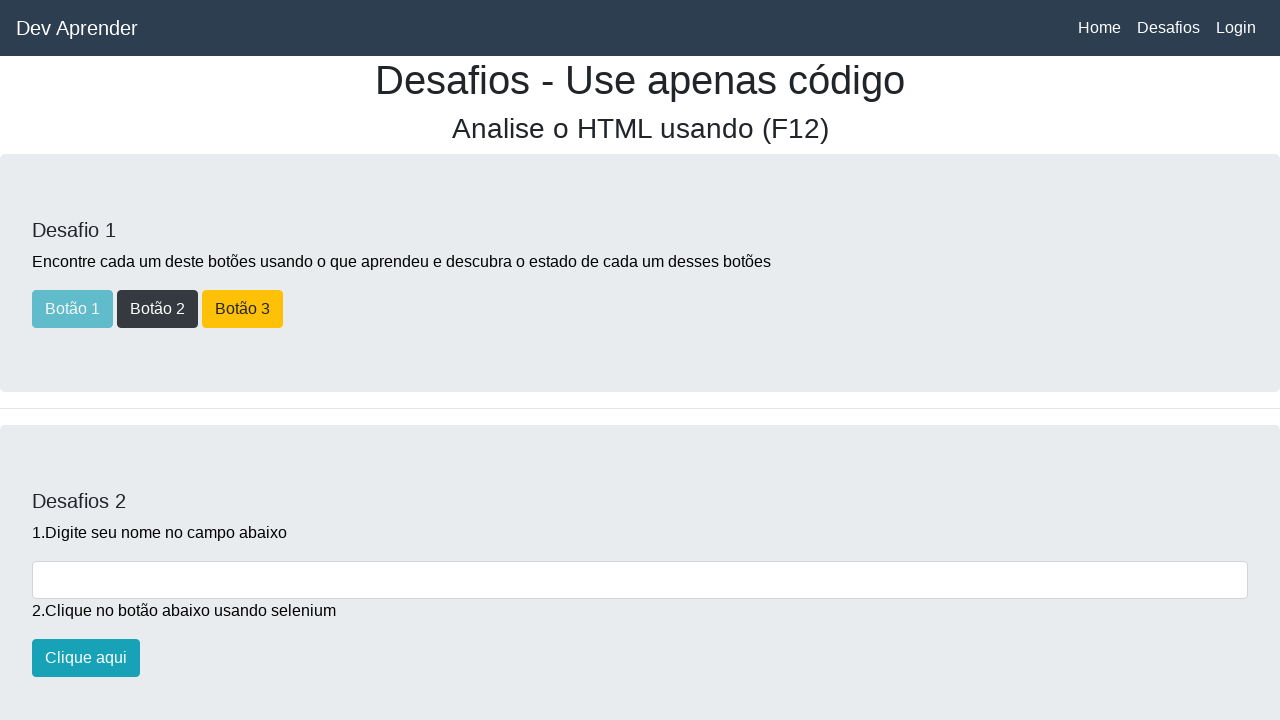